Tests filtering todo items by All, Active, and Completed states

Starting URL: https://todomvc.com/examples/react/dist/

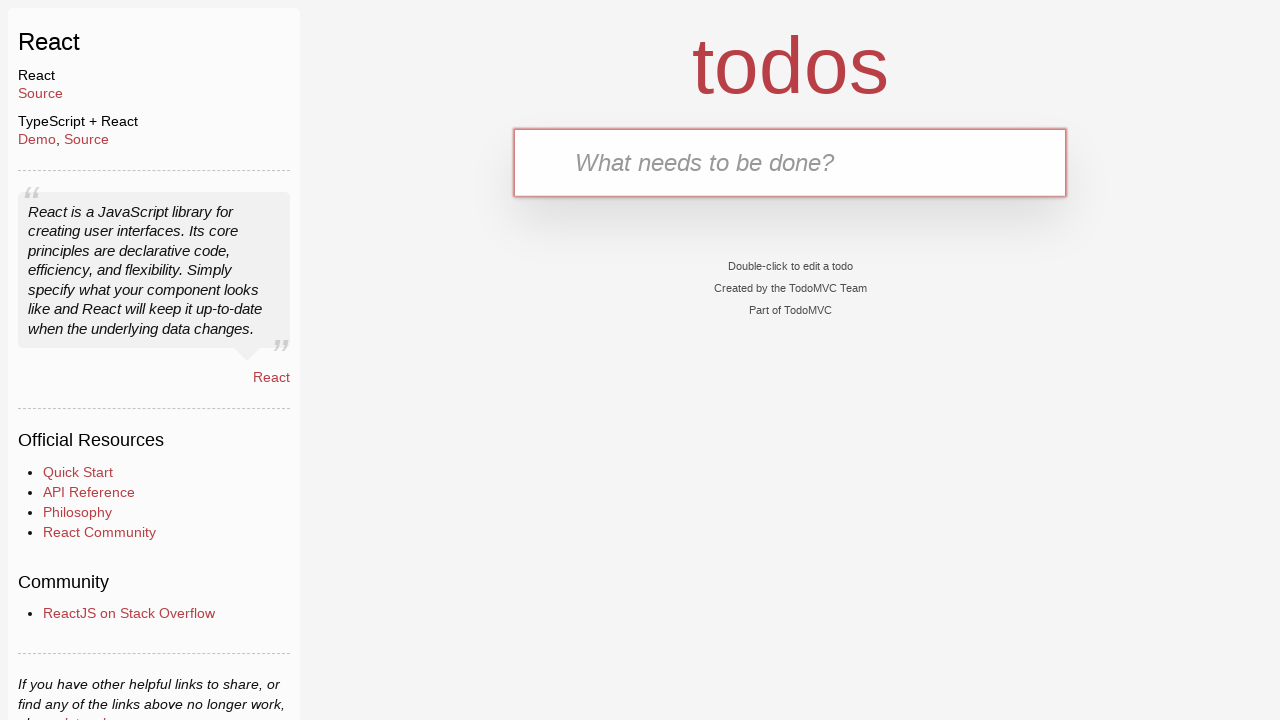

Filled todo input field with 'Item 1' on #todo-input
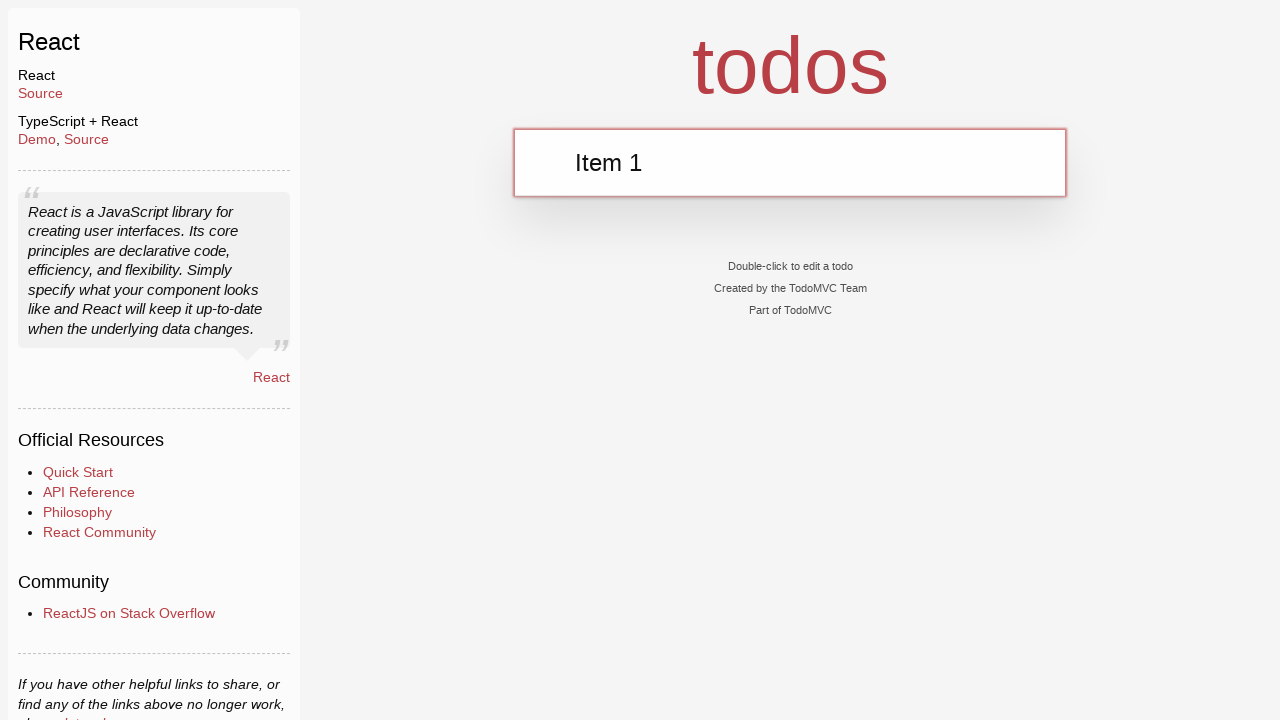

Pressed Enter to add first todo item on #todo-input
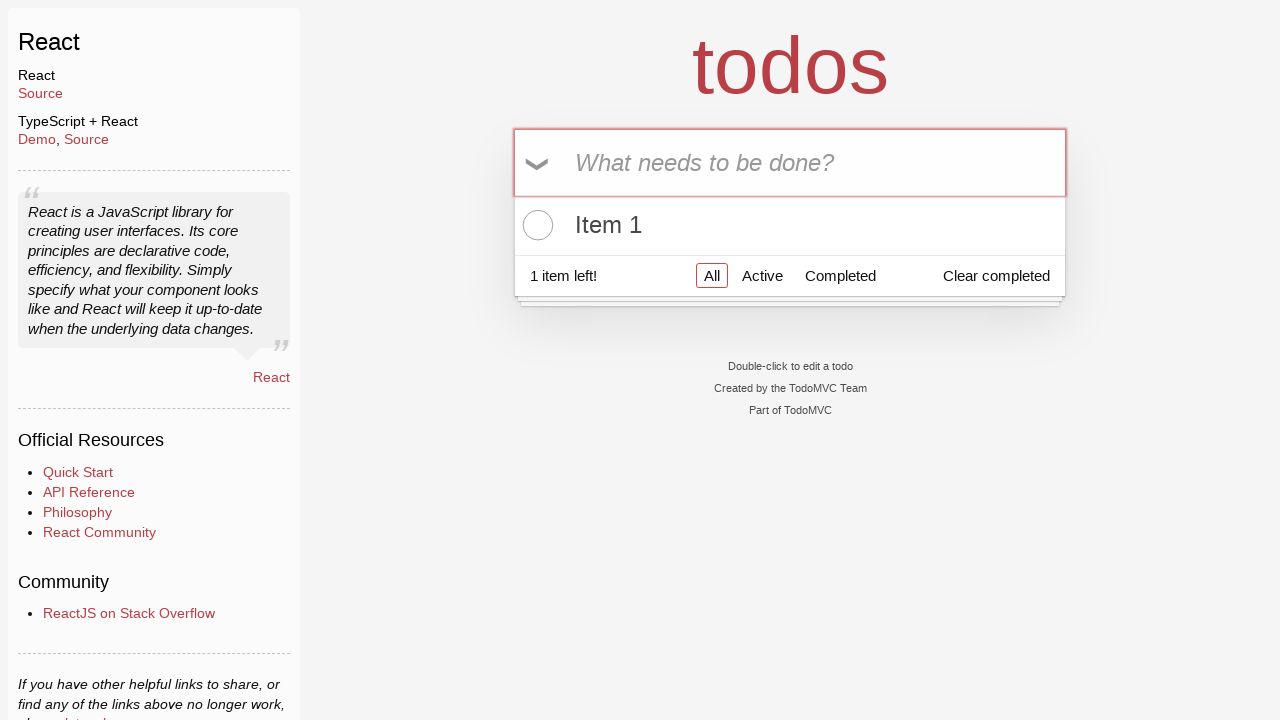

Filled todo input field with 'Item 2' on #todo-input
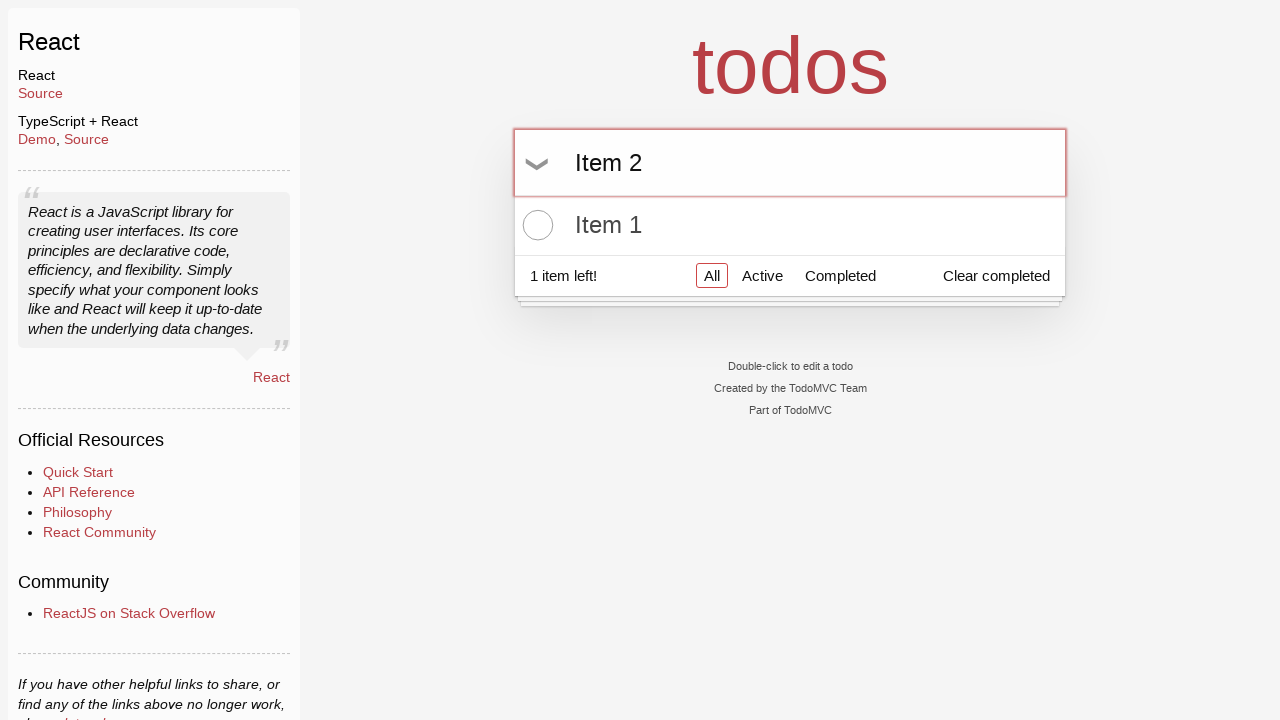

Pressed Enter to add second todo item on #todo-input
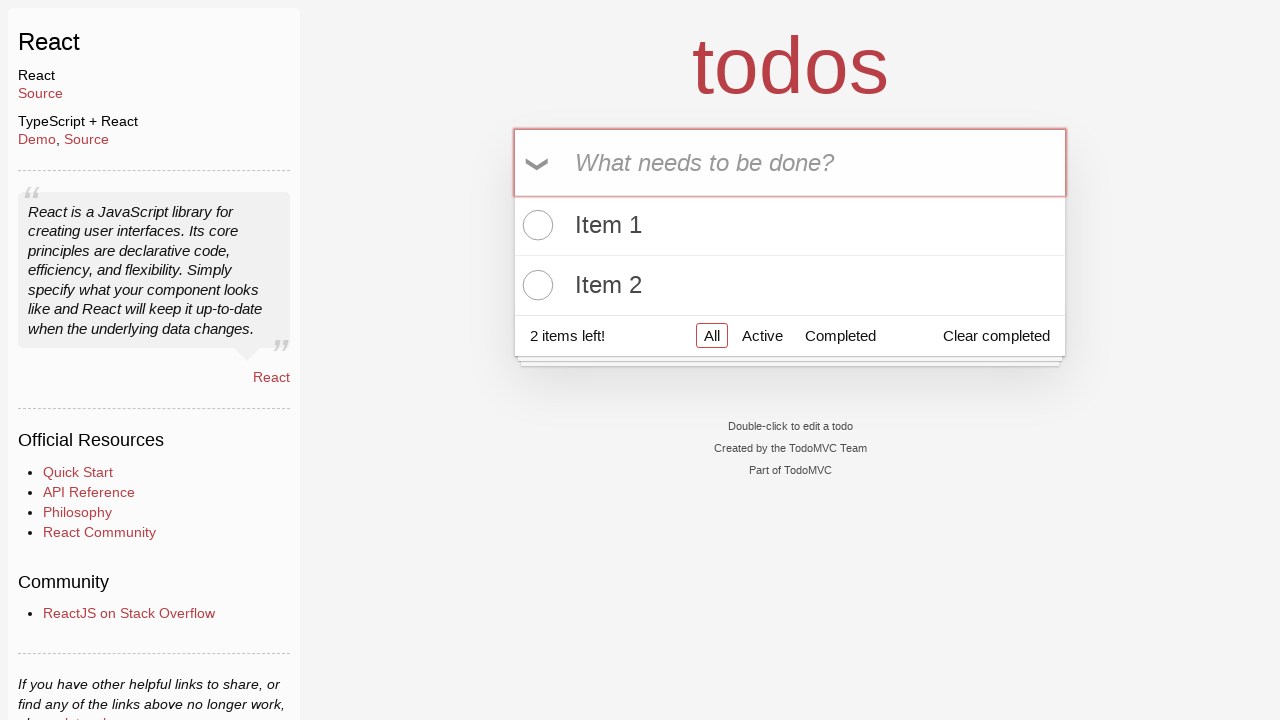

Clicked checkbox to mark first item as completed at (535, 225) on input.toggle[data-testid='todo-item-toggle'] >> nth=0
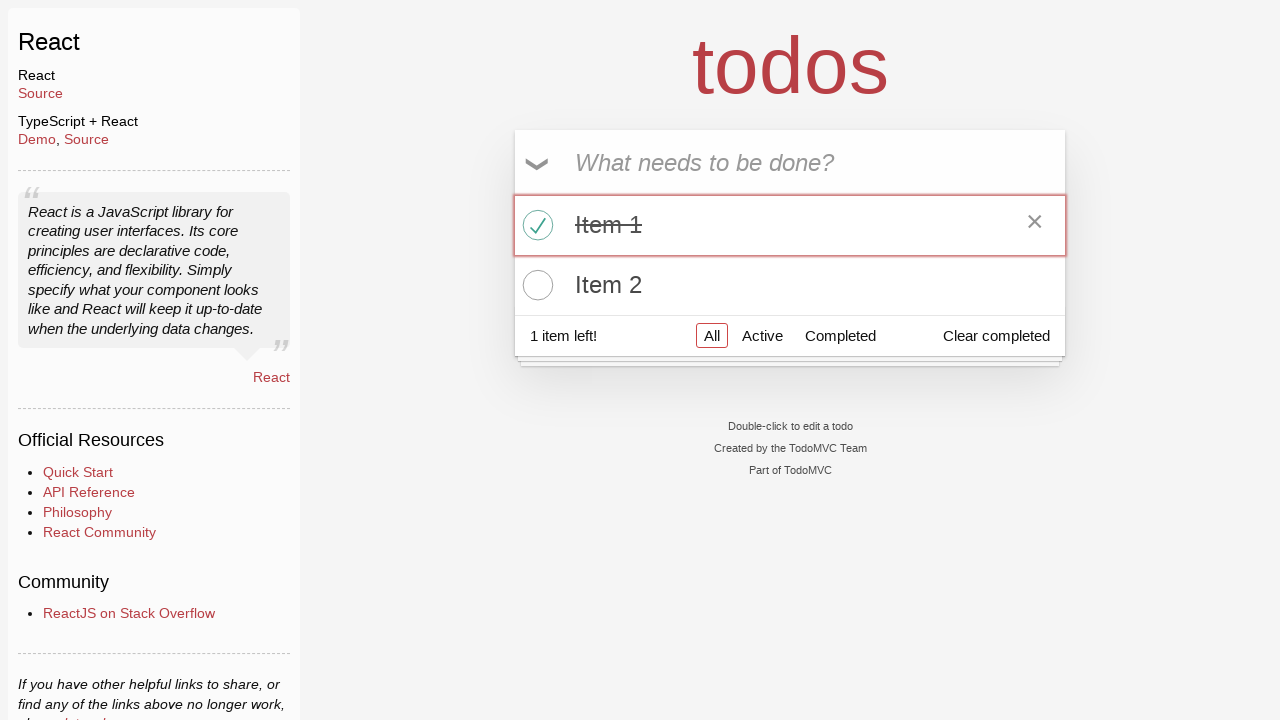

Clicked 'Active' filter to show only active items at (762, 335) on a[href='#/active']
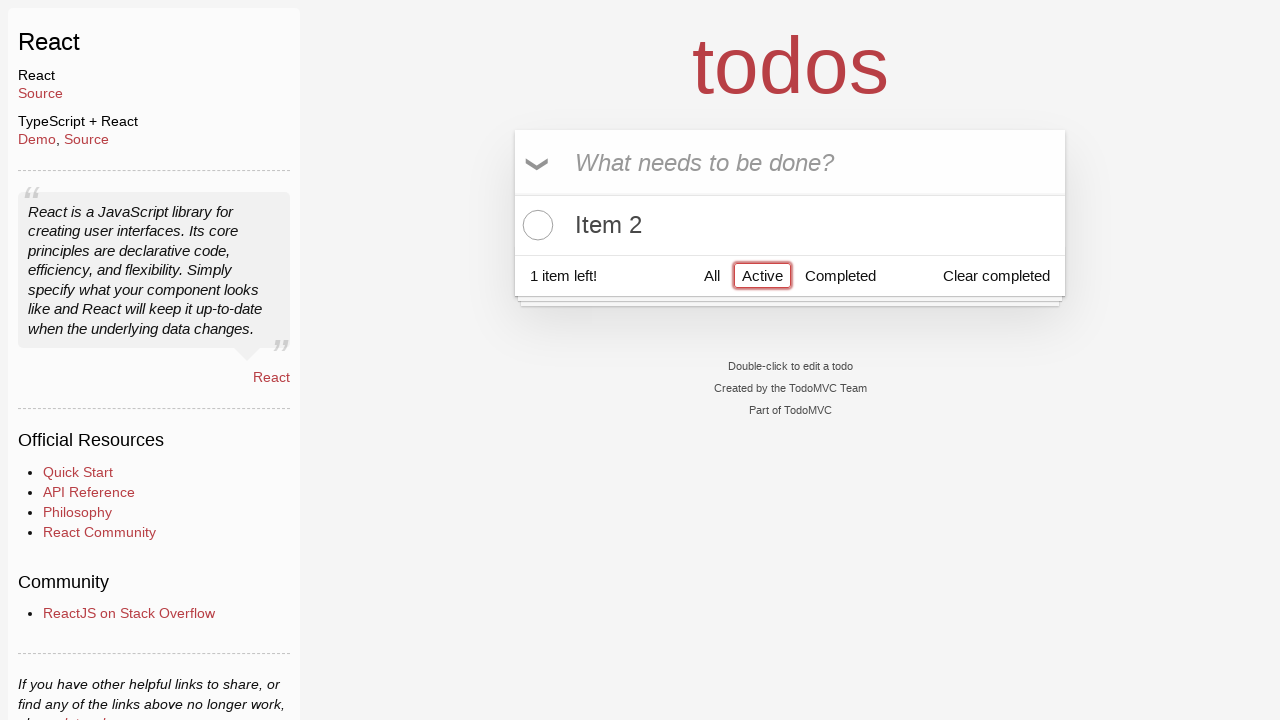

Verified that active item 1 is not checked
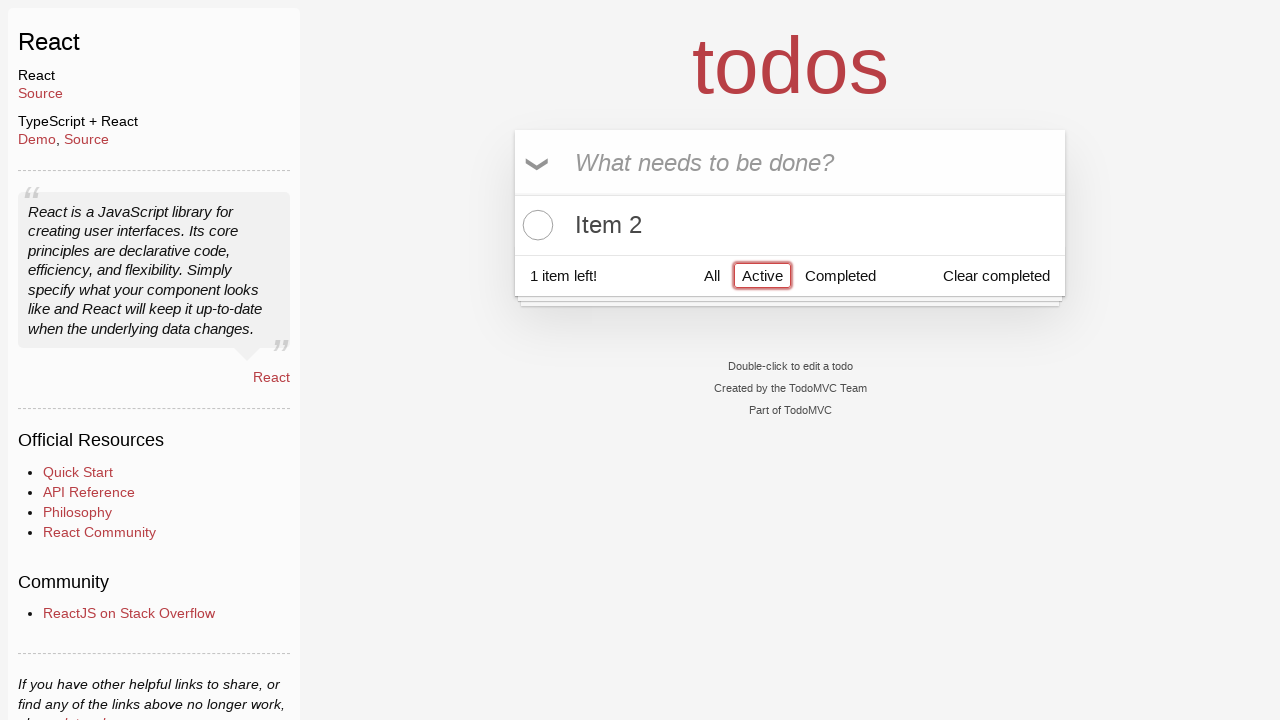

Clicked 'Completed' filter to show only completed items at (840, 275) on a[href='#/completed']
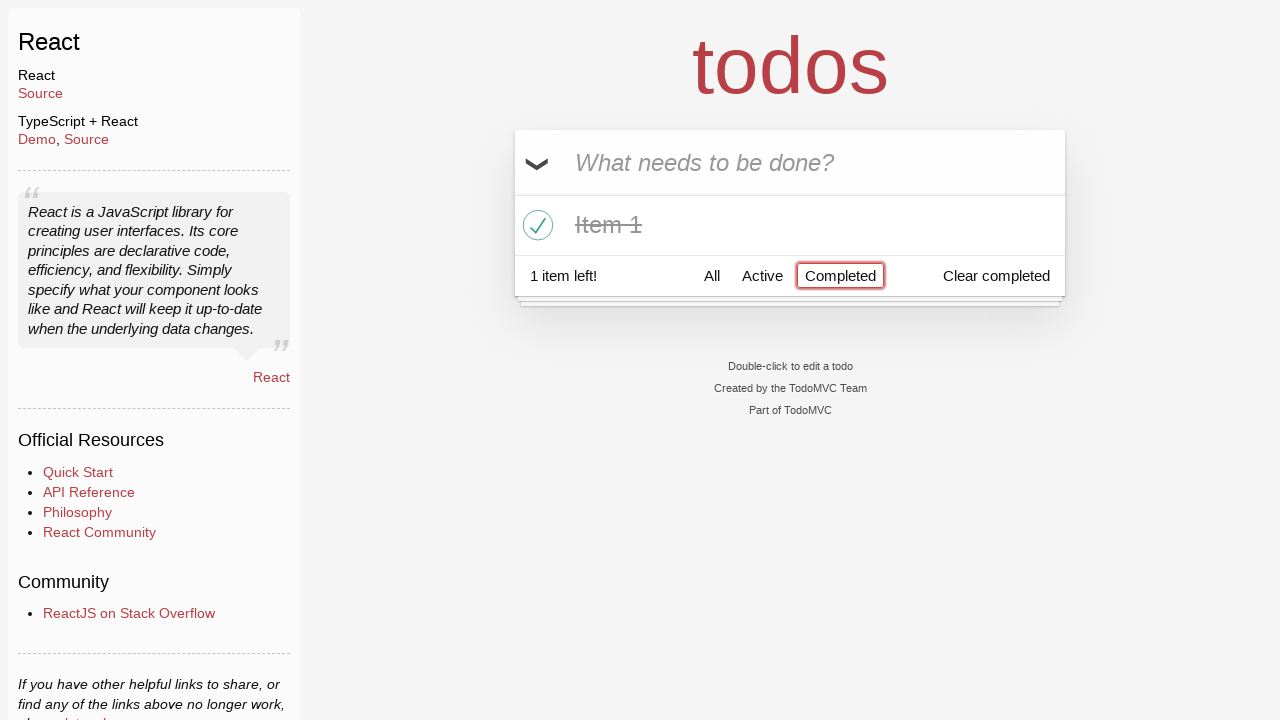

Verified that completed item 1 is checked
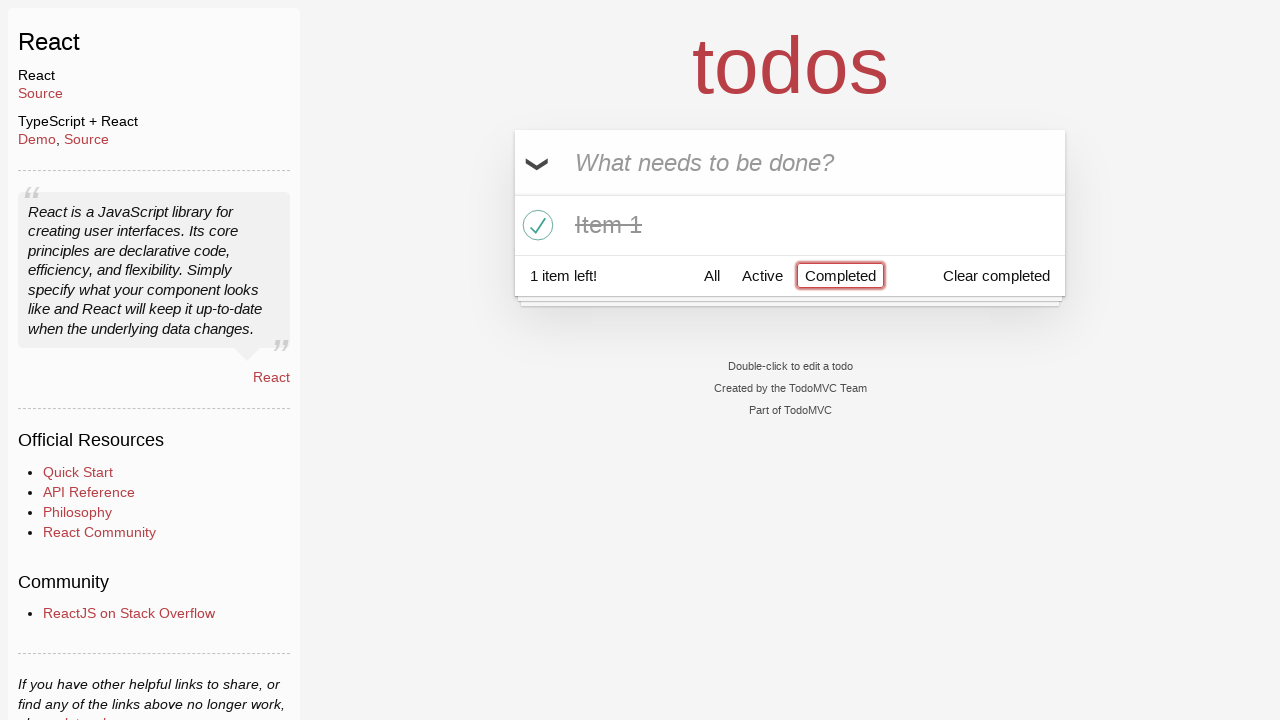

Clicked 'All' filter to show all items at (712, 275) on a[href='#/']
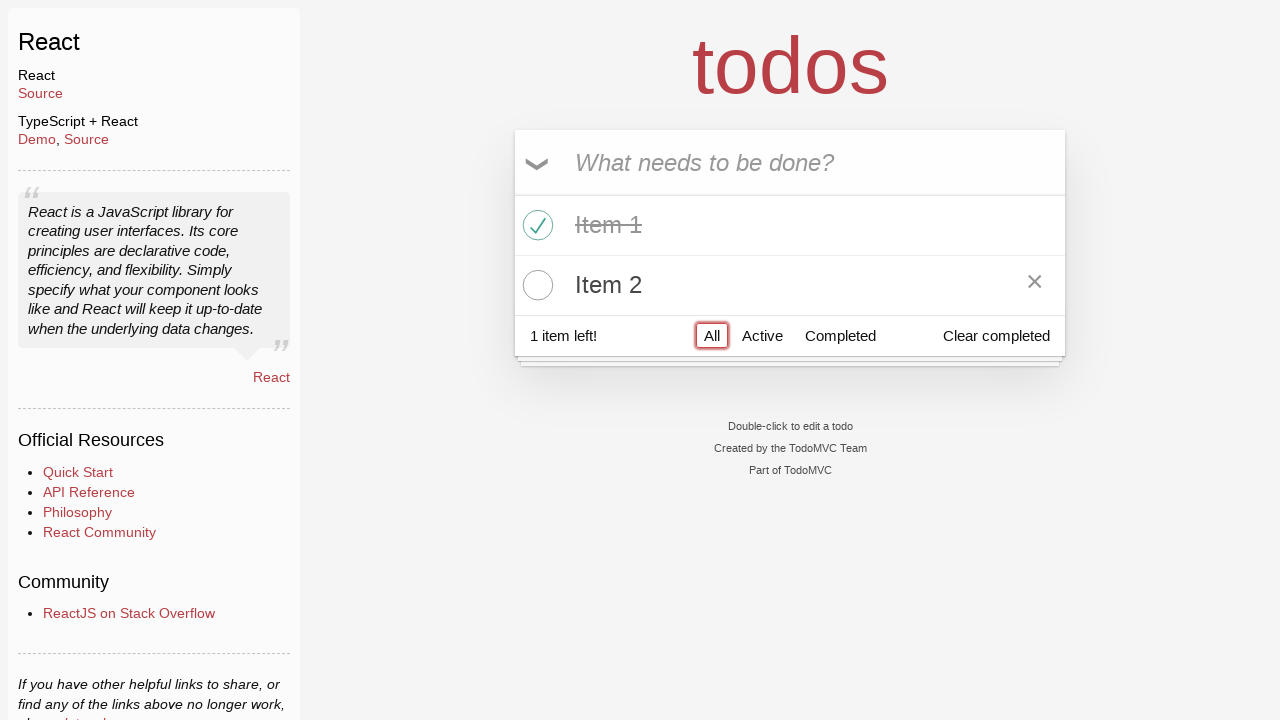

Verified that all 2 todo items are displayed
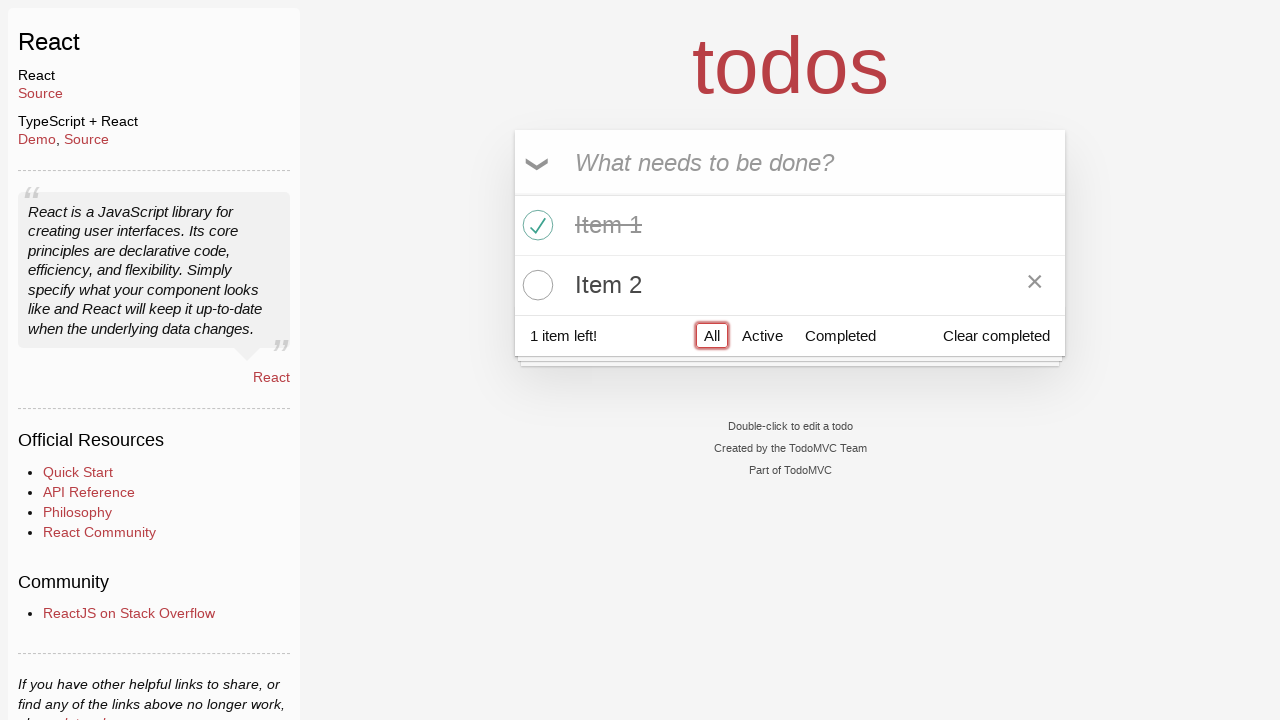

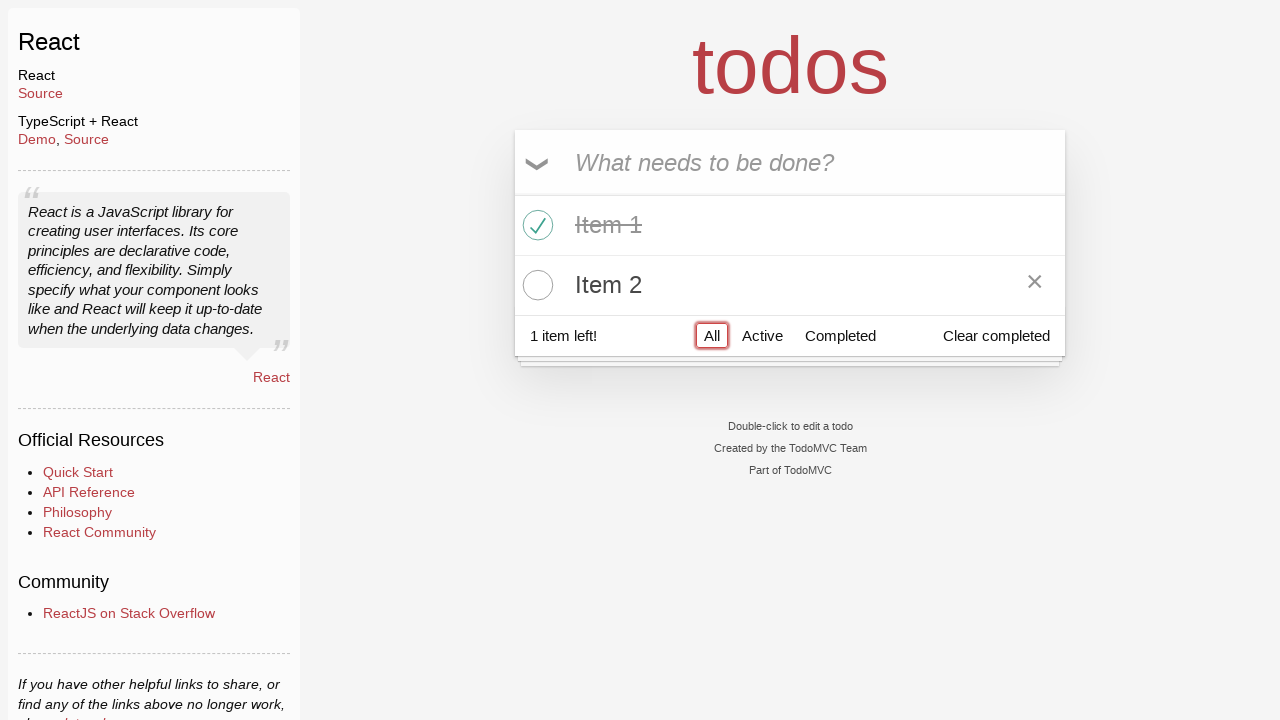